Navigates to GitHub and performs a search using the search functionality

Starting URL: https://github.com/

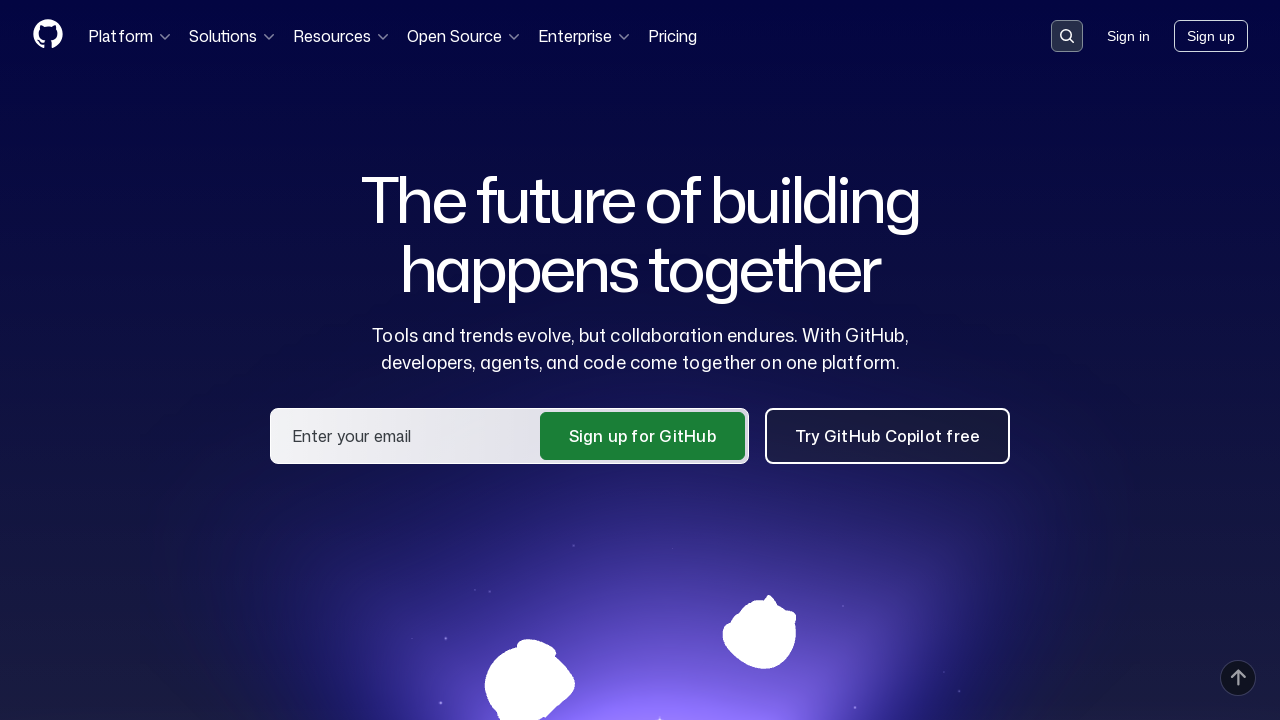

Clicked search button to open search functionality at (1067, 36) on button[data-target='qbsearch-input.inputButton']
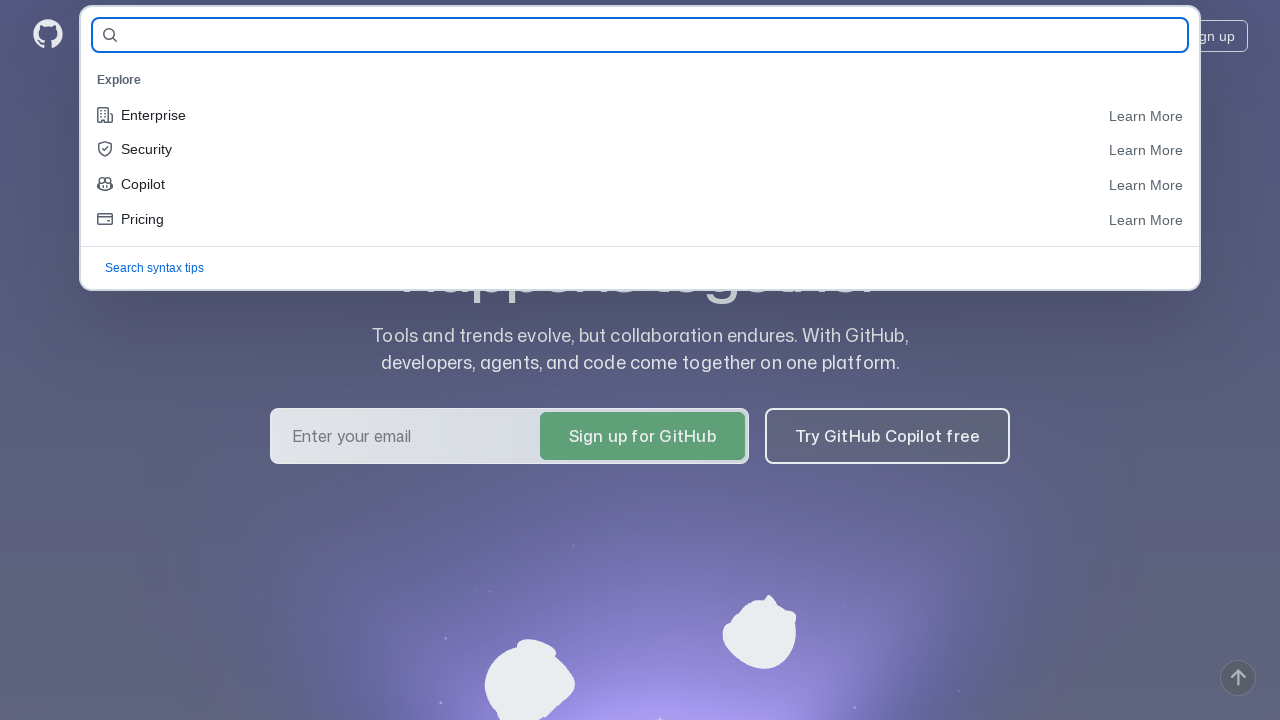

Search input field loaded
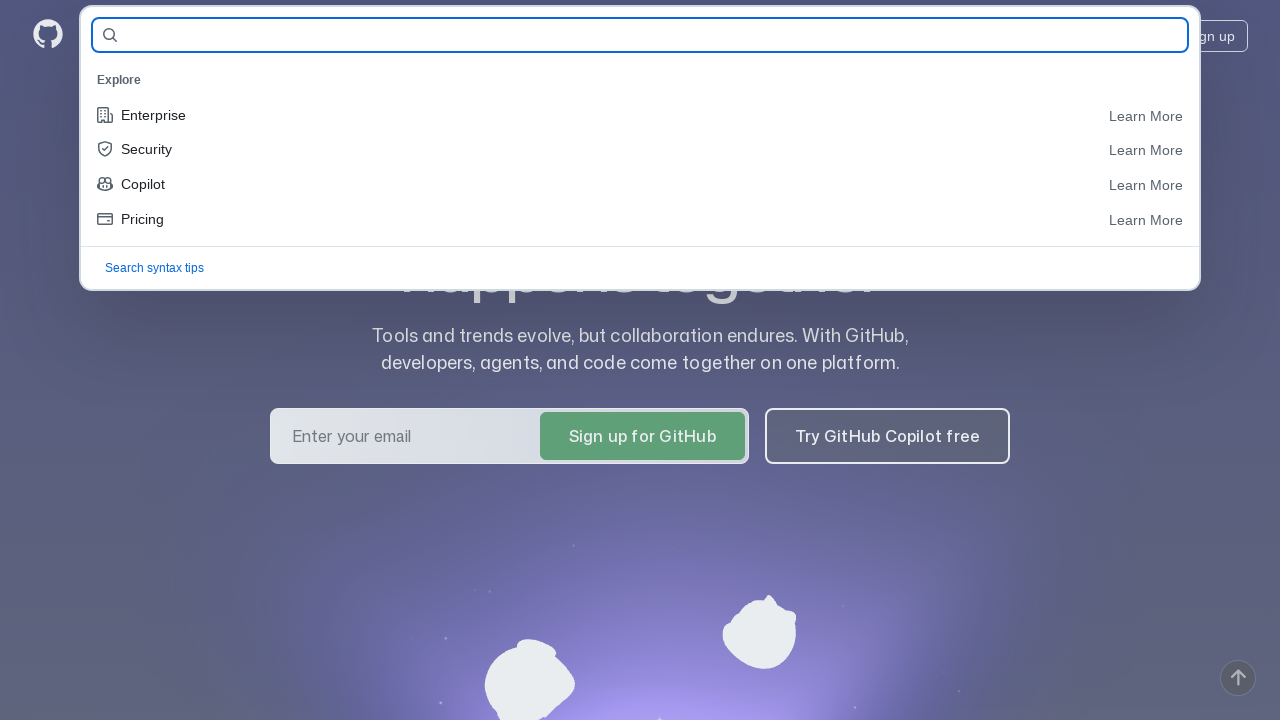

Filled search field with 'selenium' on input#query-builder-test
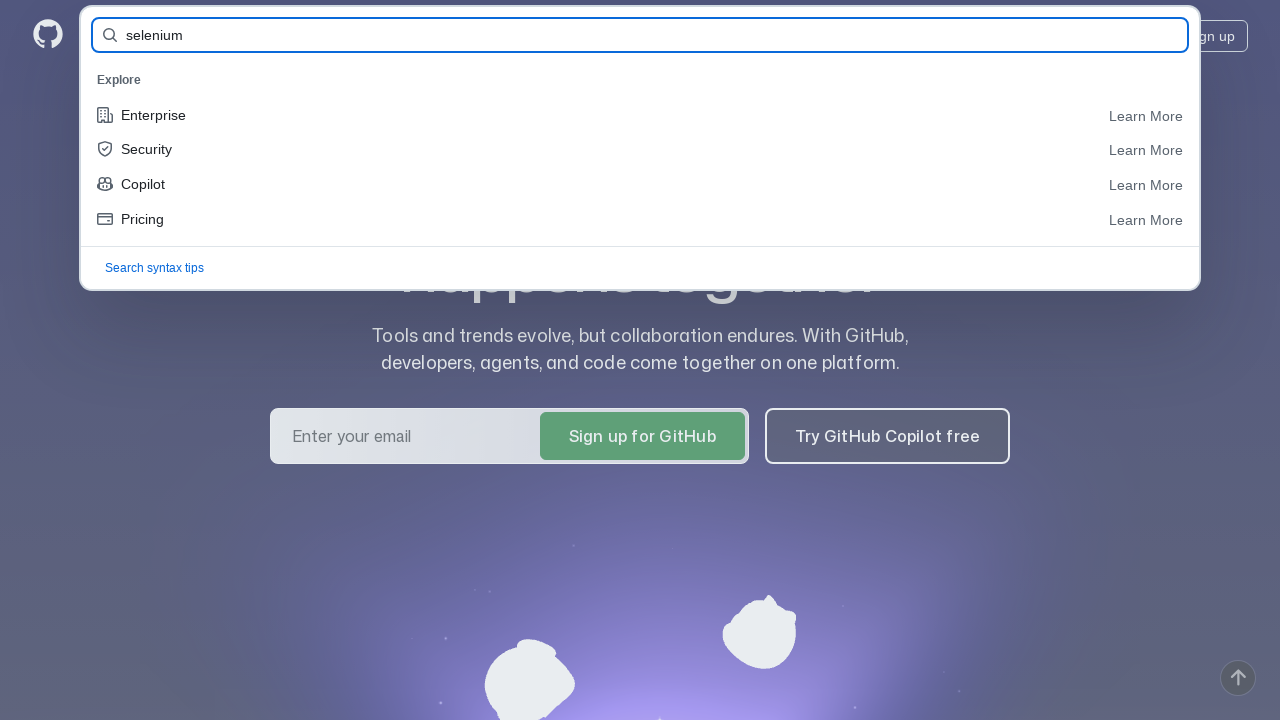

Pressed Enter to submit search query
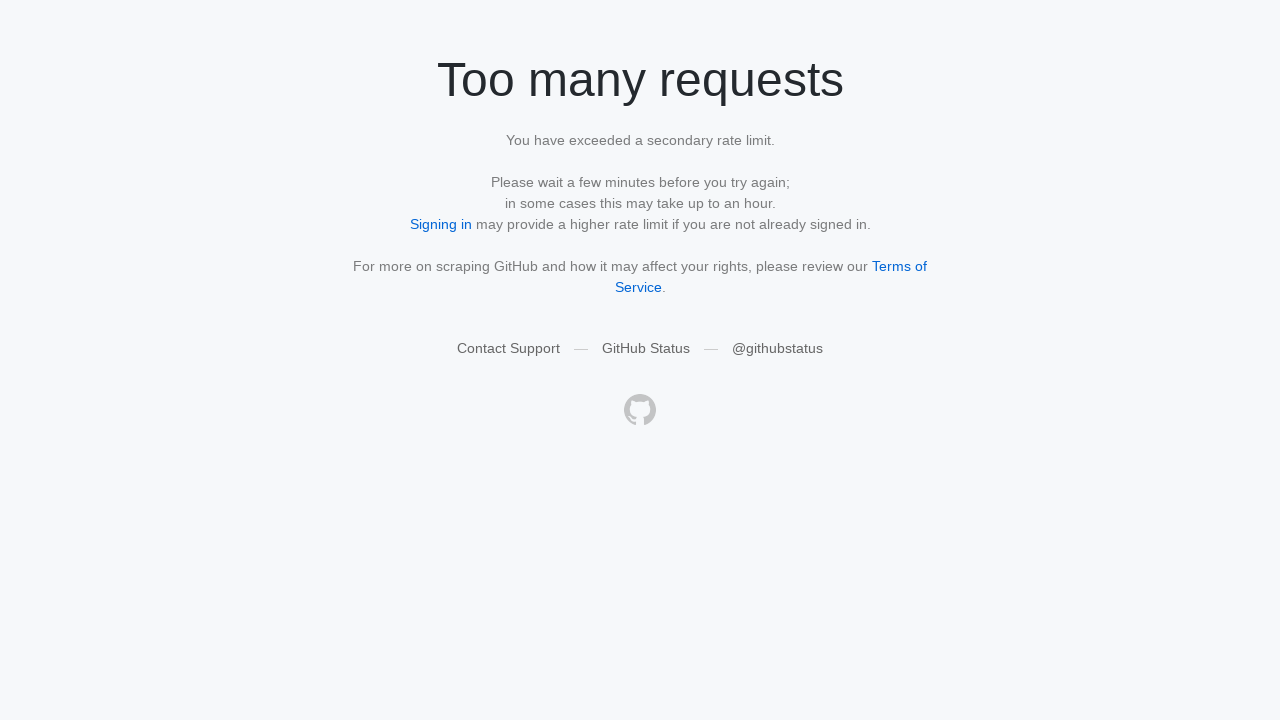

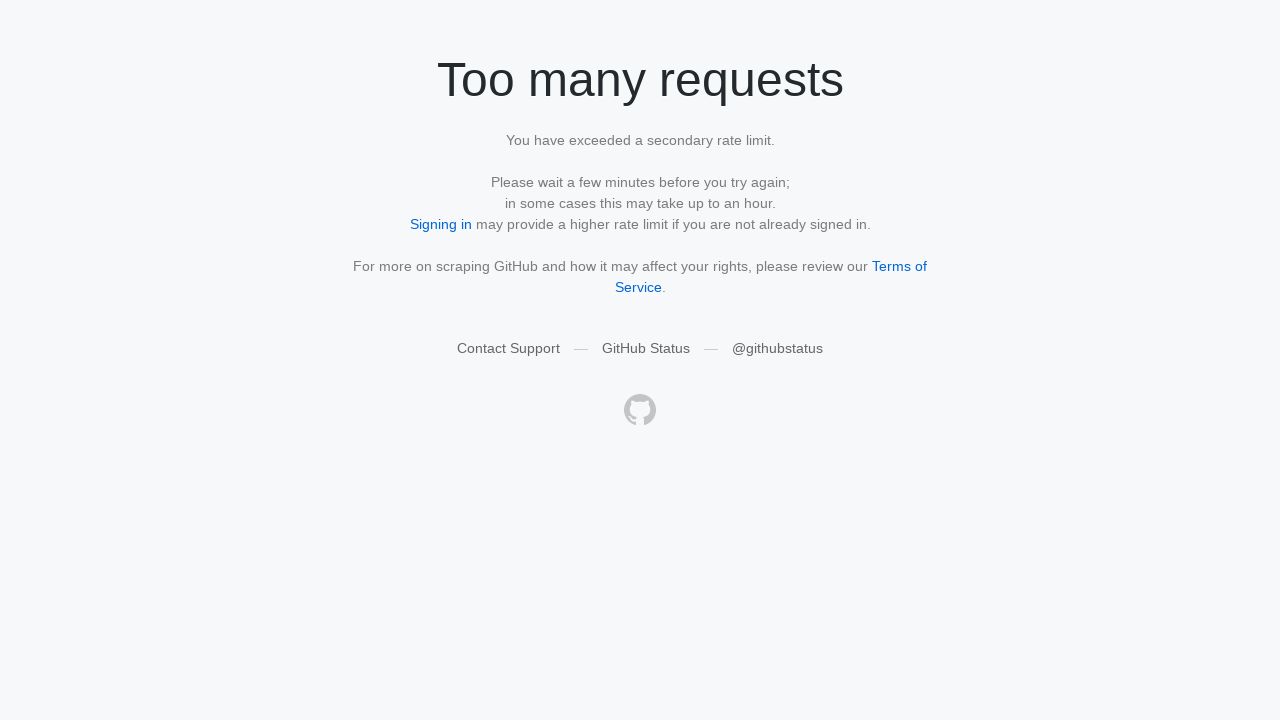